Tests a simple form by filling in first name, last name, city, and country fields using various element locator strategies, then submits the form

Starting URL: http://suninjuly.github.io/simple_form_find_task.html

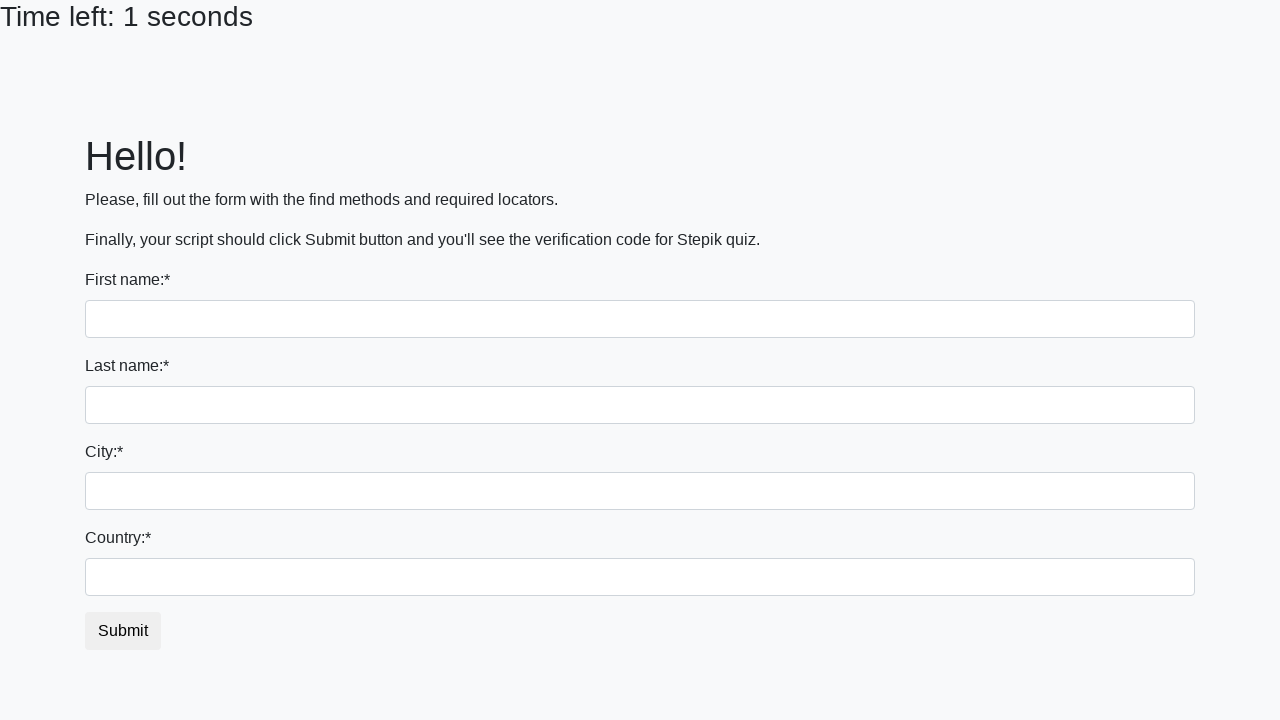

Filled first name field with 'Ivan' on input
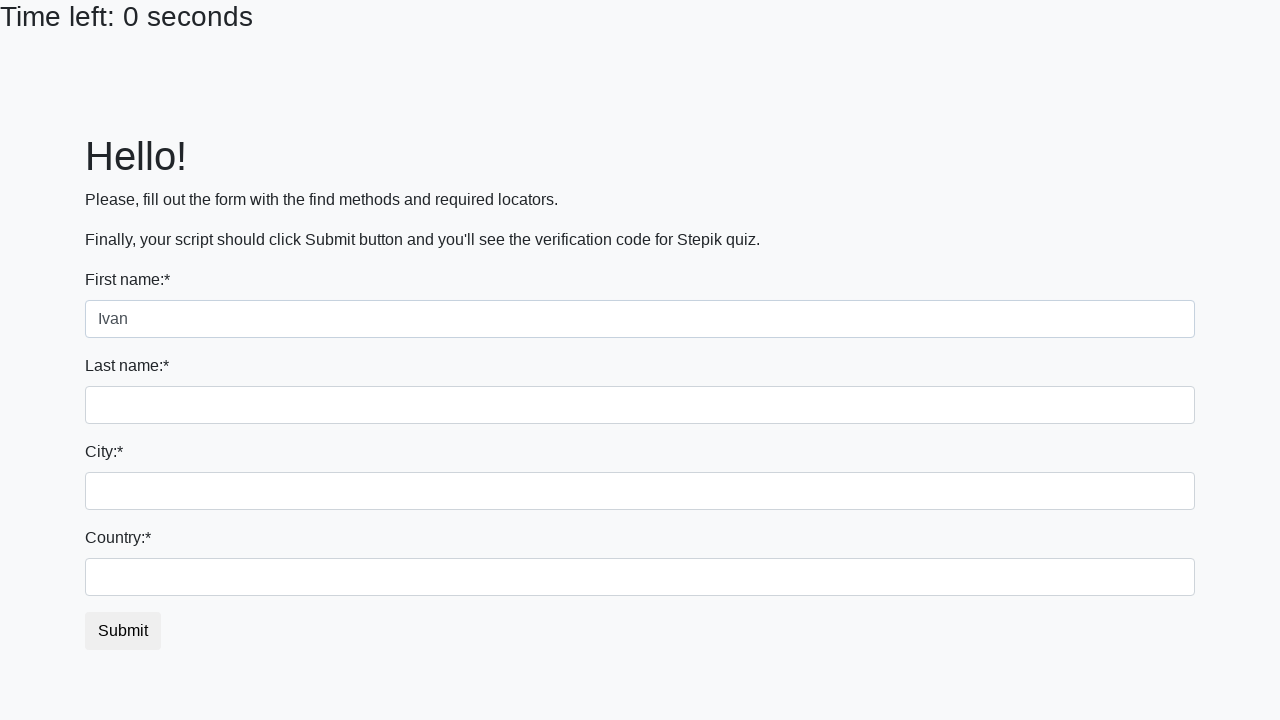

Filled last name field with 'Petrov' on input[name='last_name']
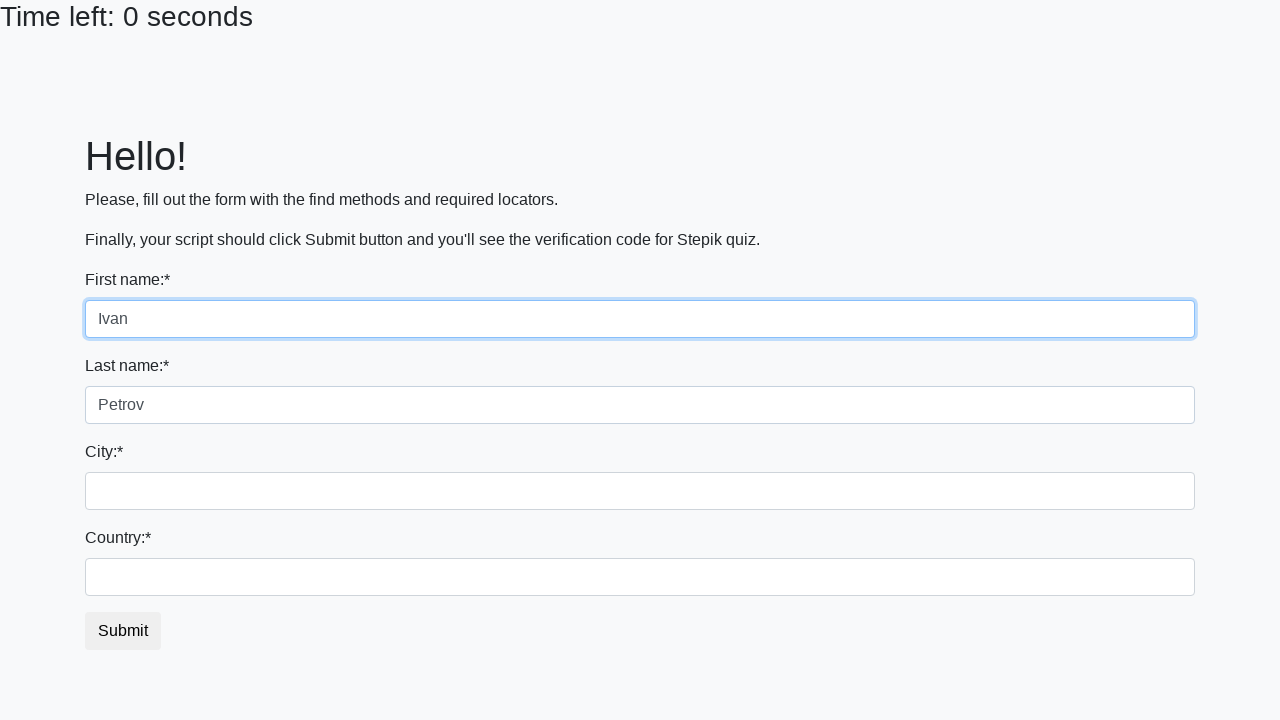

Filled city field with 'Smolensk' on .city
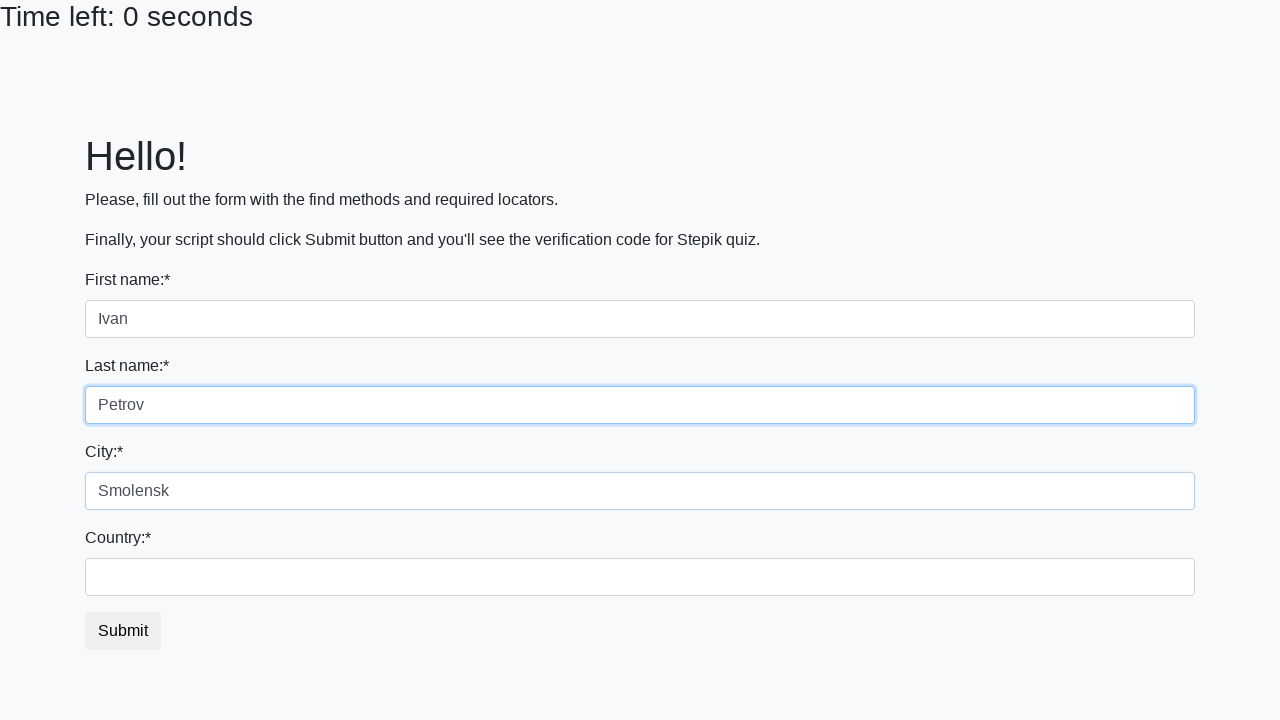

Filled country field with 'Russia' on #country
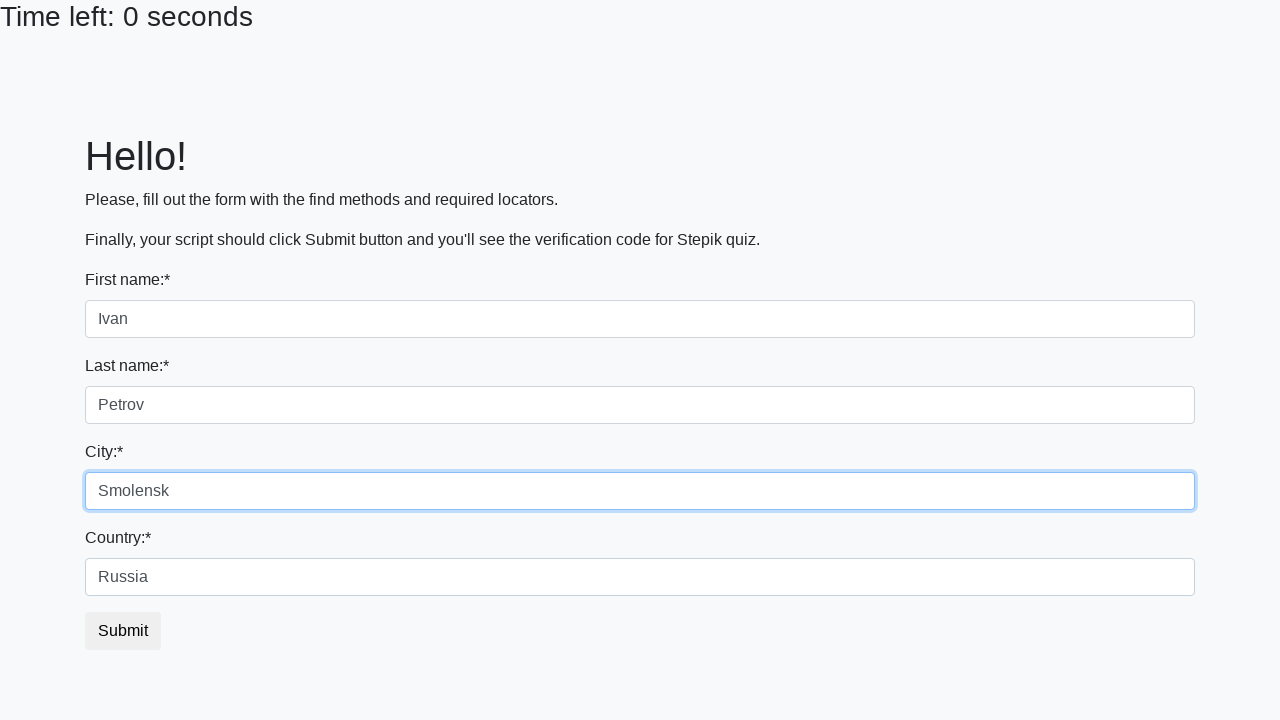

Clicked submit button to submit the form at (123, 631) on button.btn
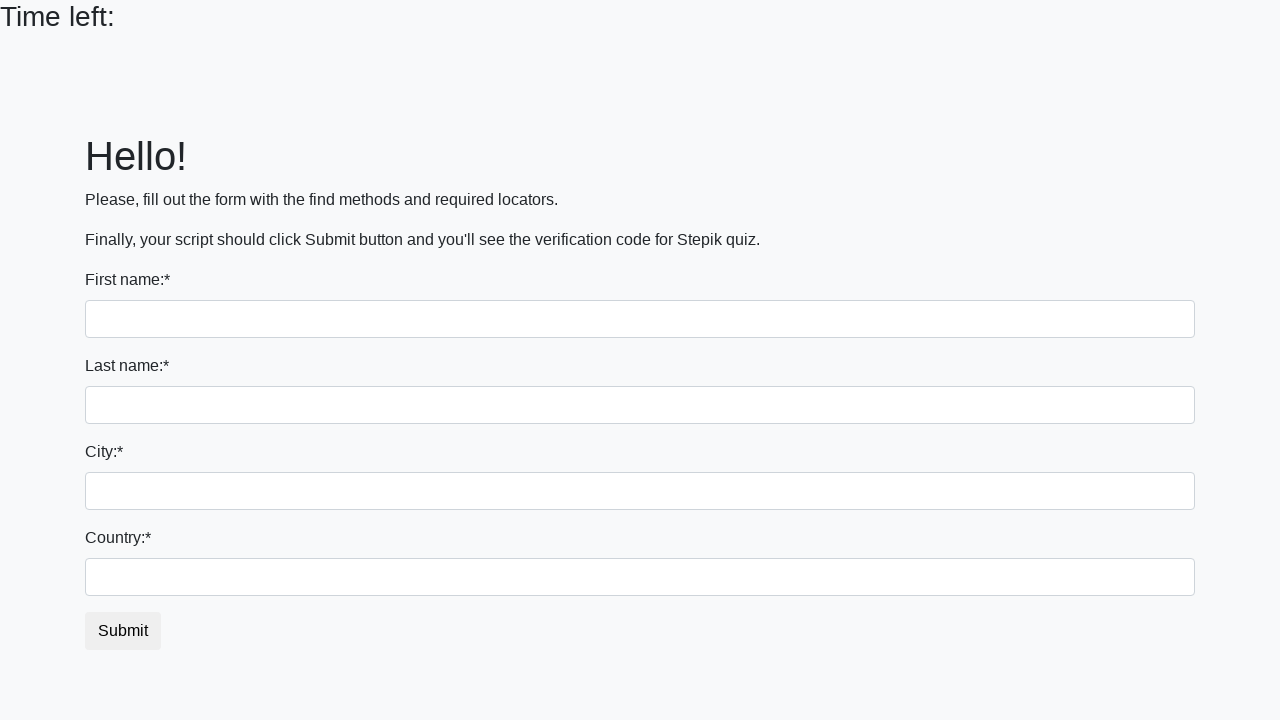

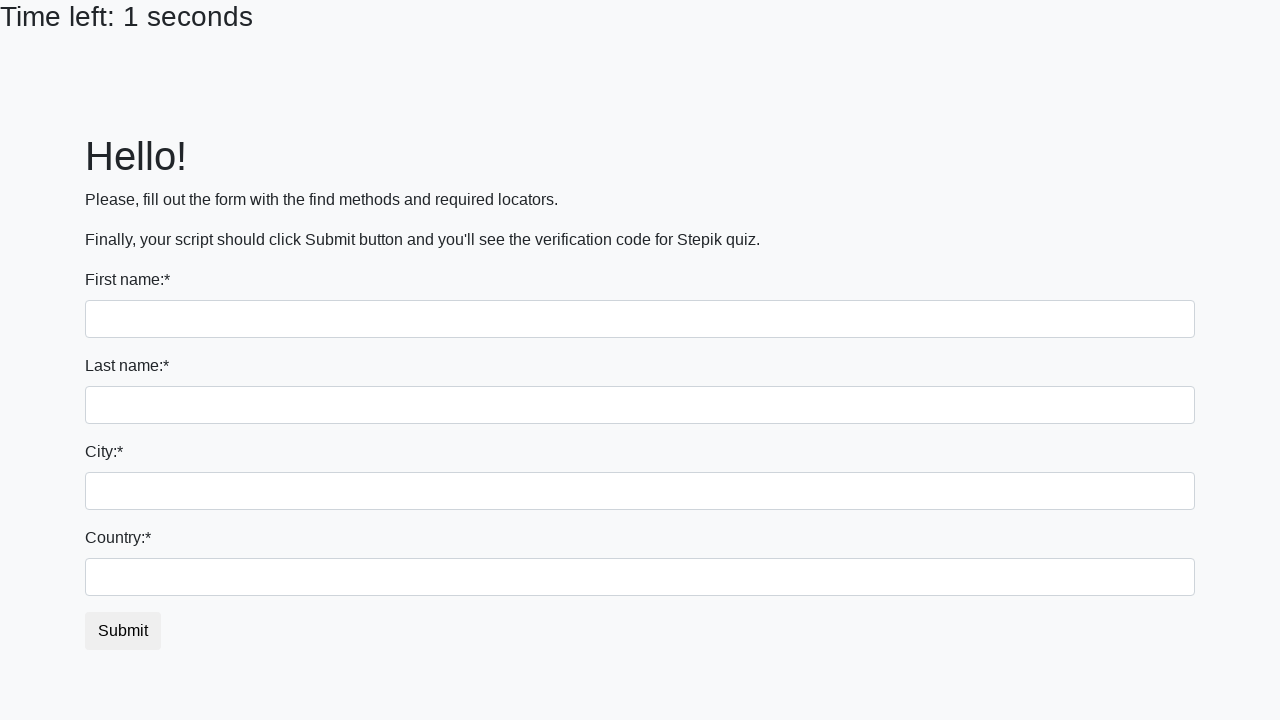